Tests that the currently applied filter link is highlighted with selected class

Starting URL: https://demo.playwright.dev/todomvc

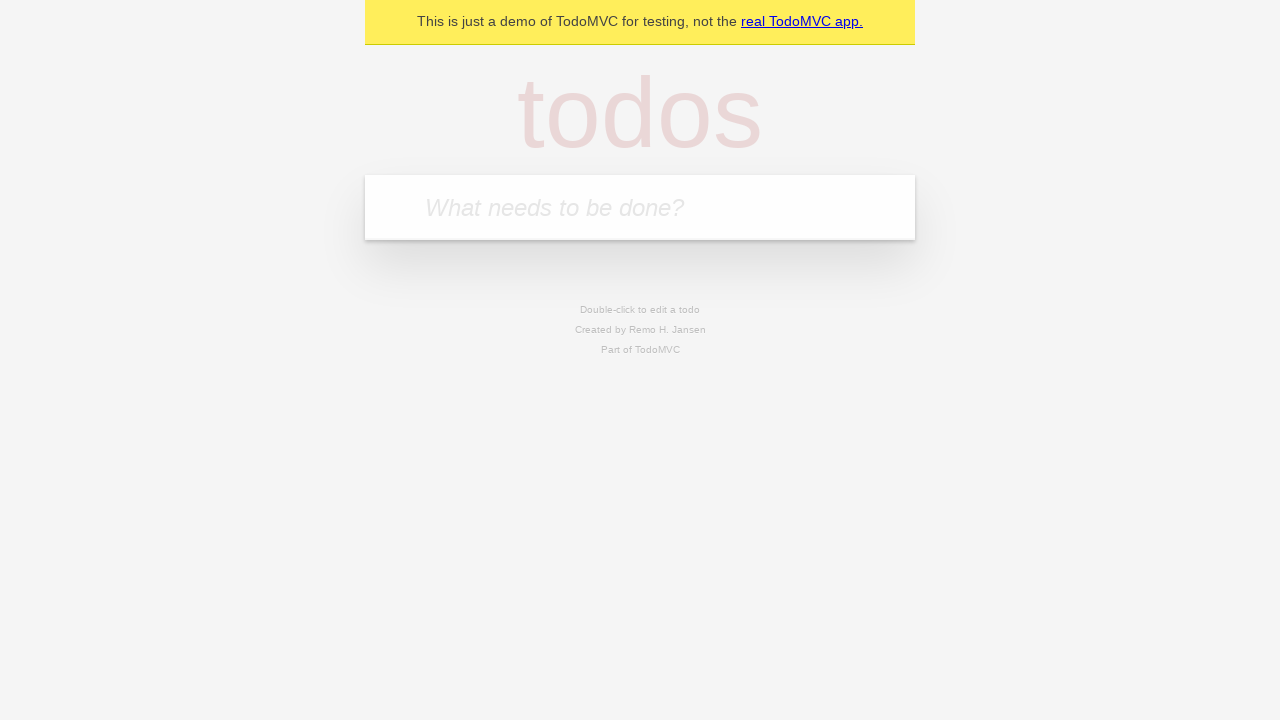

Filled todo input with 'buy some cheese' on internal:attr=[placeholder="What needs to be done?"i]
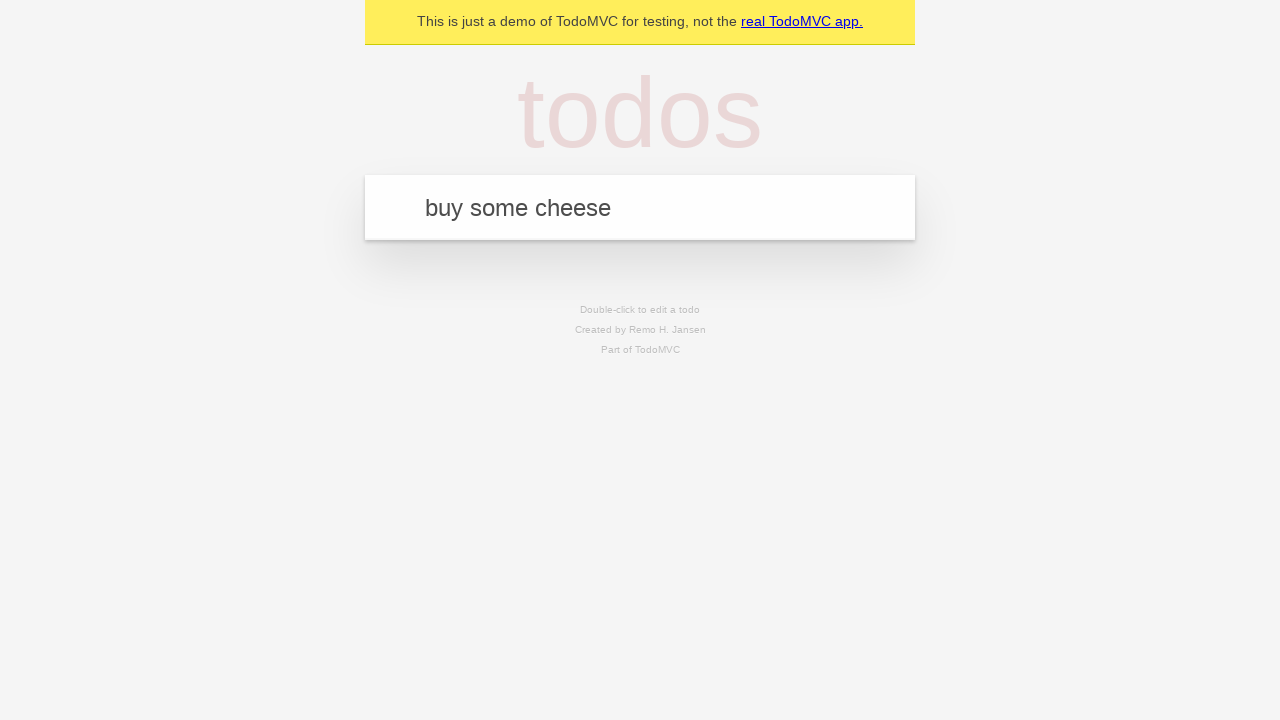

Pressed Enter to add first todo on internal:attr=[placeholder="What needs to be done?"i]
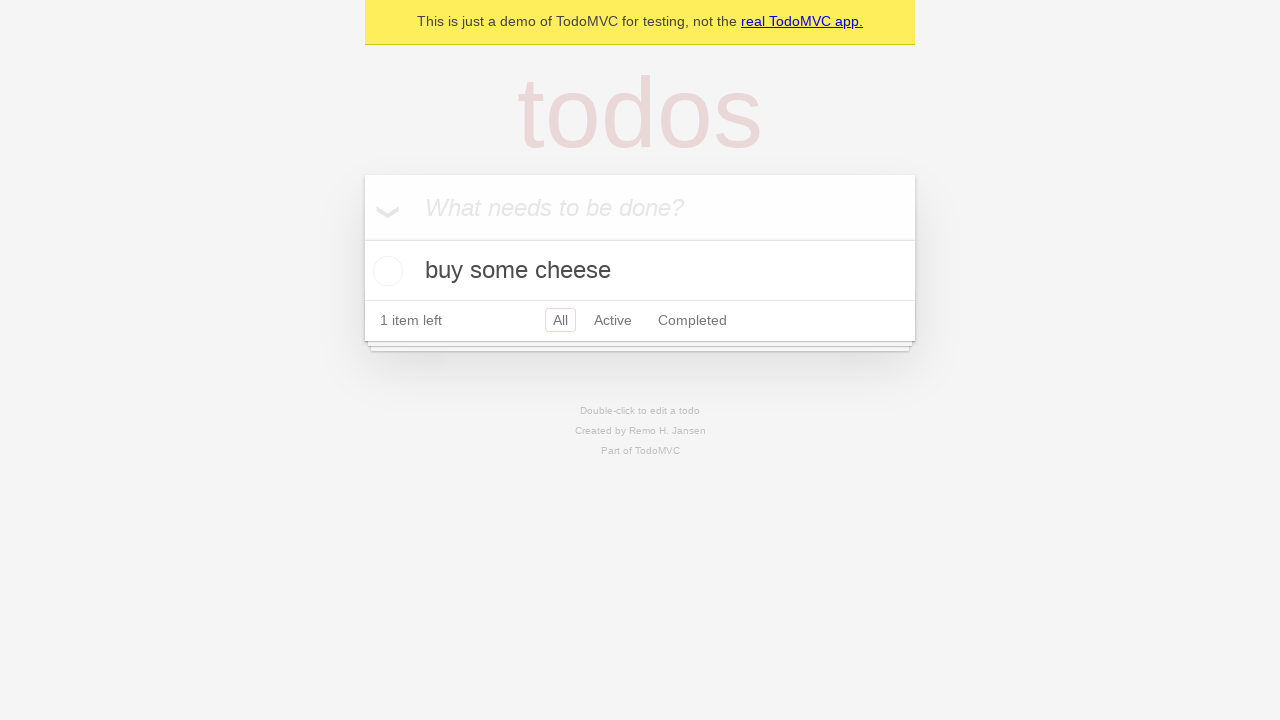

Filled todo input with 'feed the cat' on internal:attr=[placeholder="What needs to be done?"i]
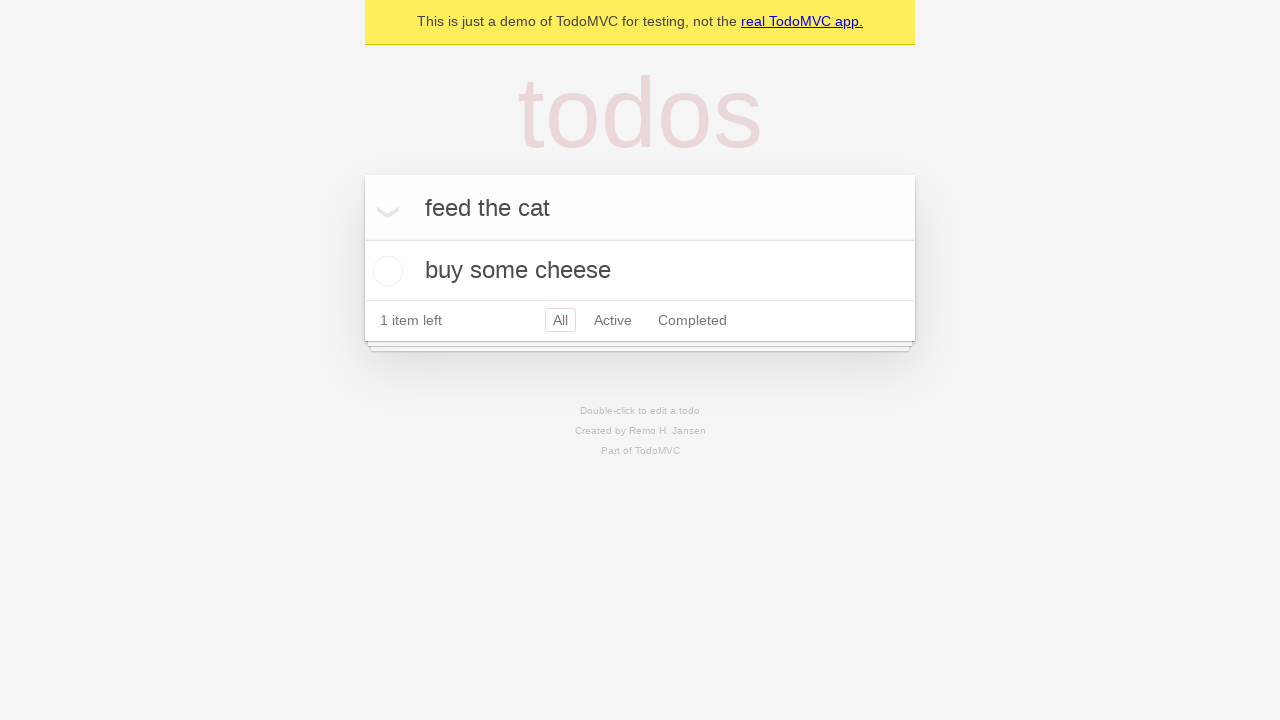

Pressed Enter to add second todo on internal:attr=[placeholder="What needs to be done?"i]
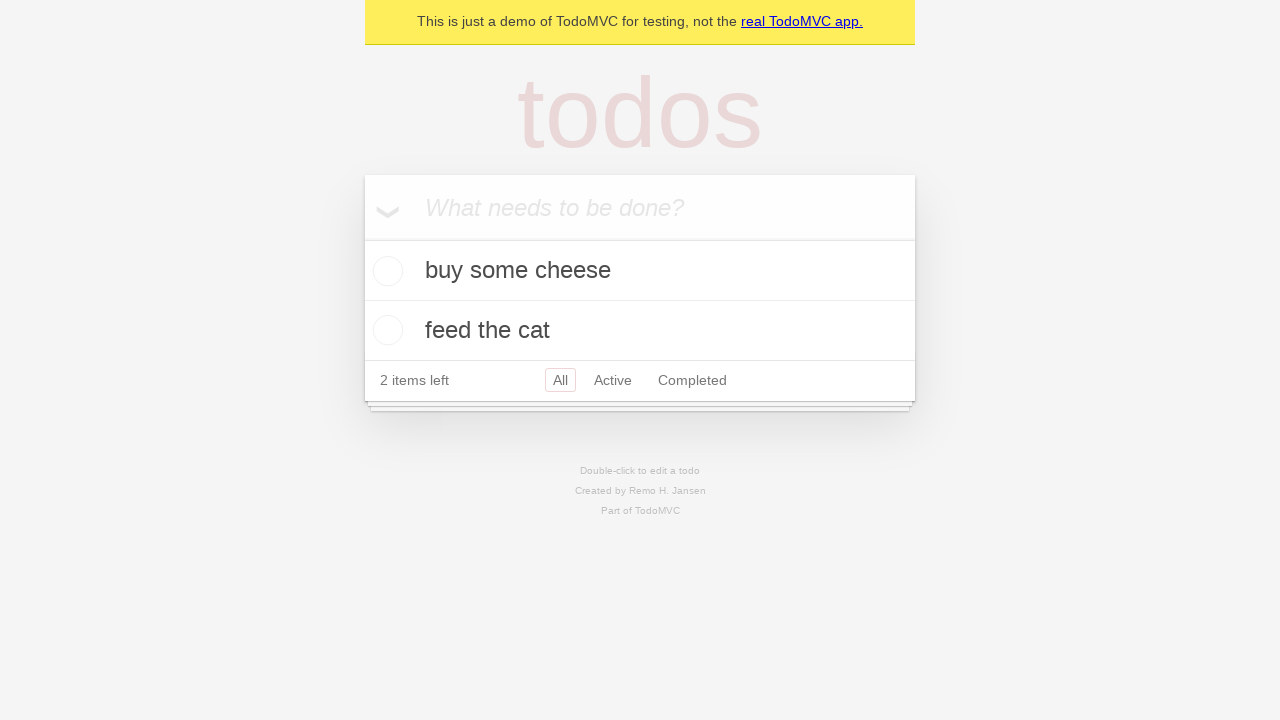

Filled todo input with 'book a doctors appointment' on internal:attr=[placeholder="What needs to be done?"i]
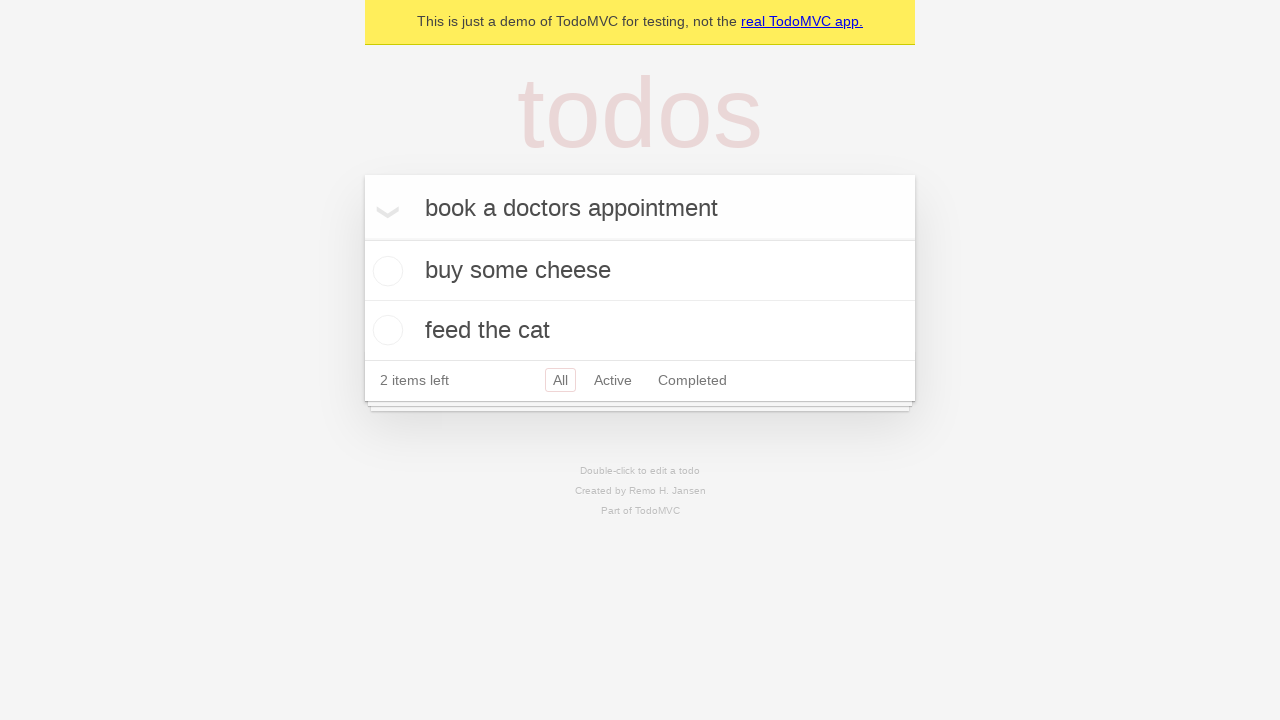

Pressed Enter to add third todo on internal:attr=[placeholder="What needs to be done?"i]
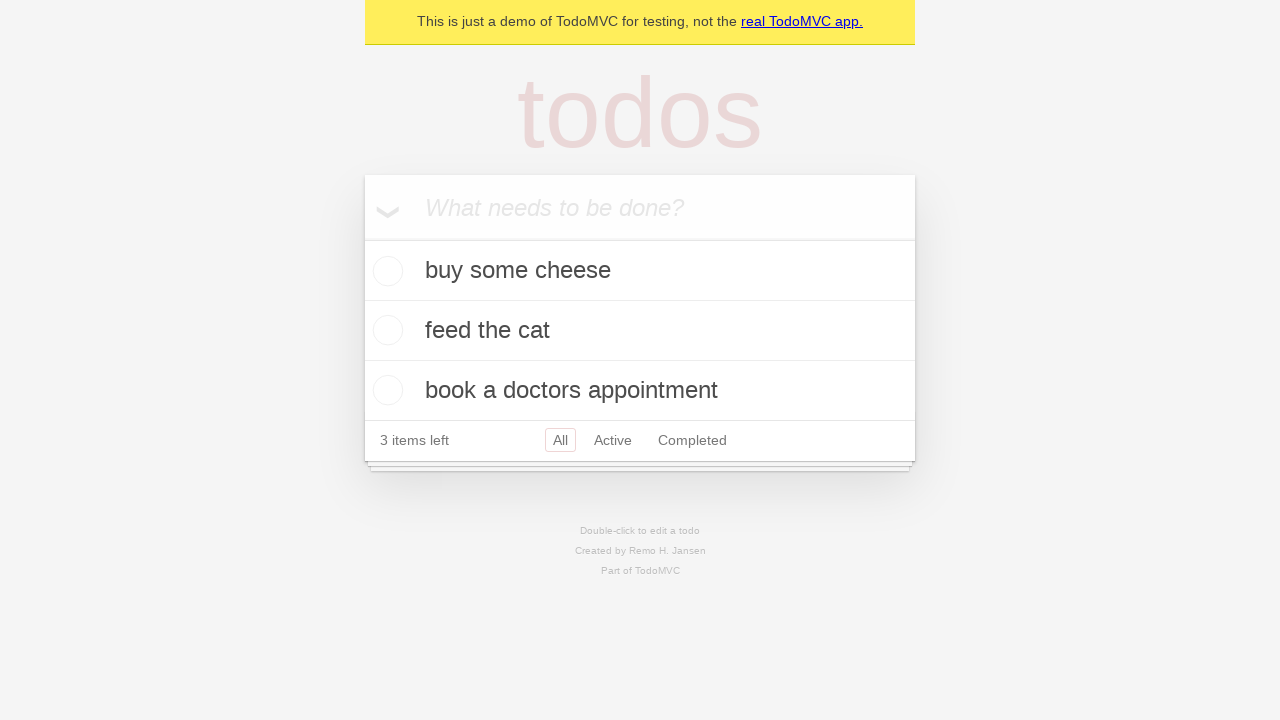

Verified that 'All' filter link has 'selected' class initially
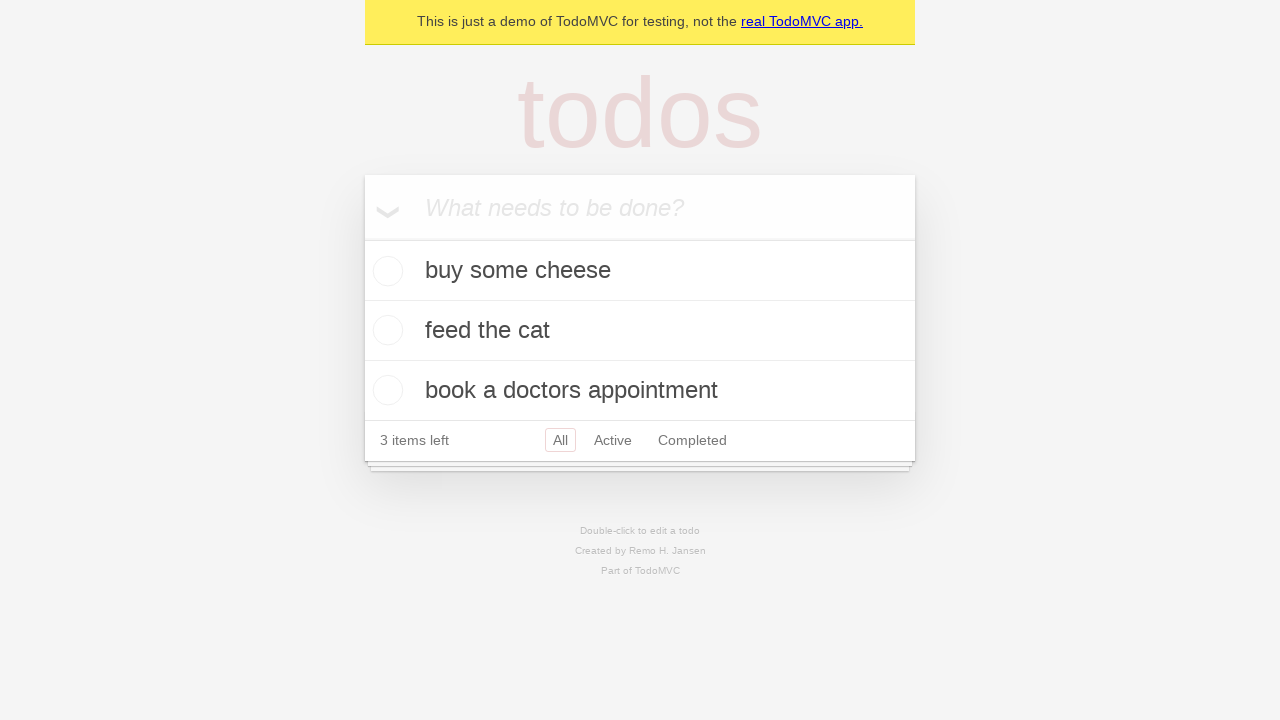

Clicked 'Active' filter link at (613, 440) on internal:role=link[name="Active"i]
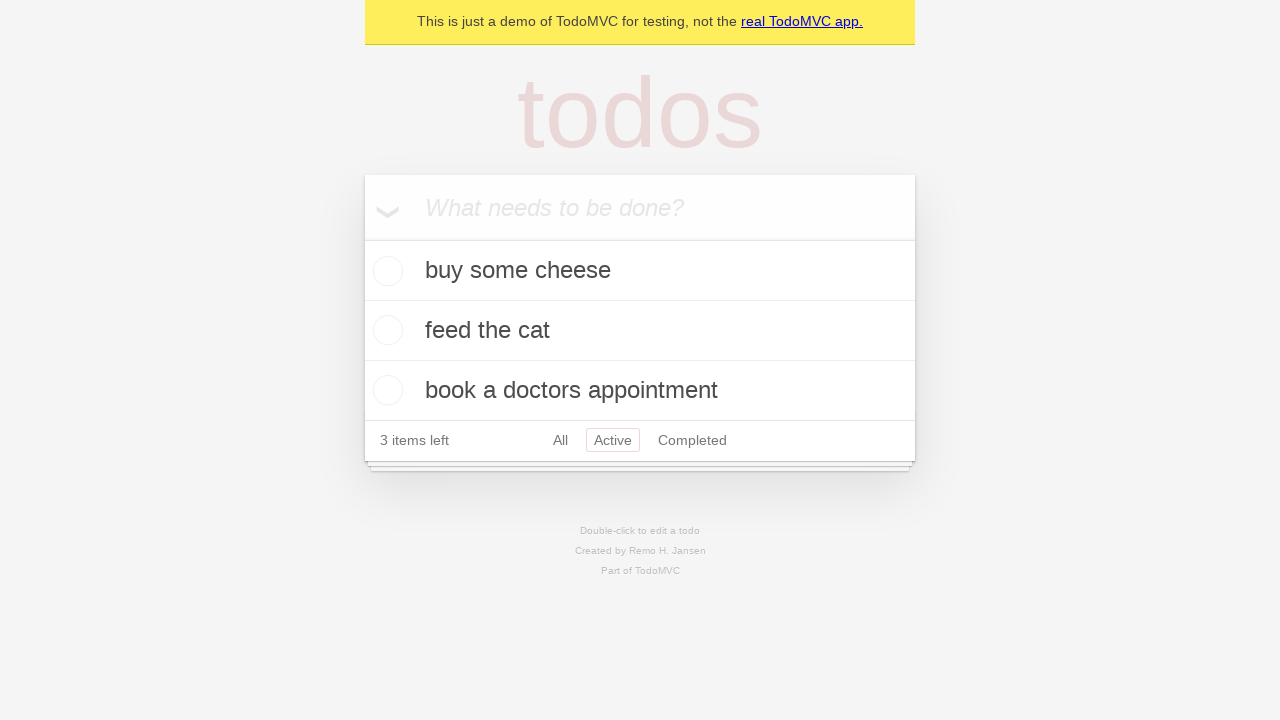

Verified that 'Active' filter link has 'selected' class
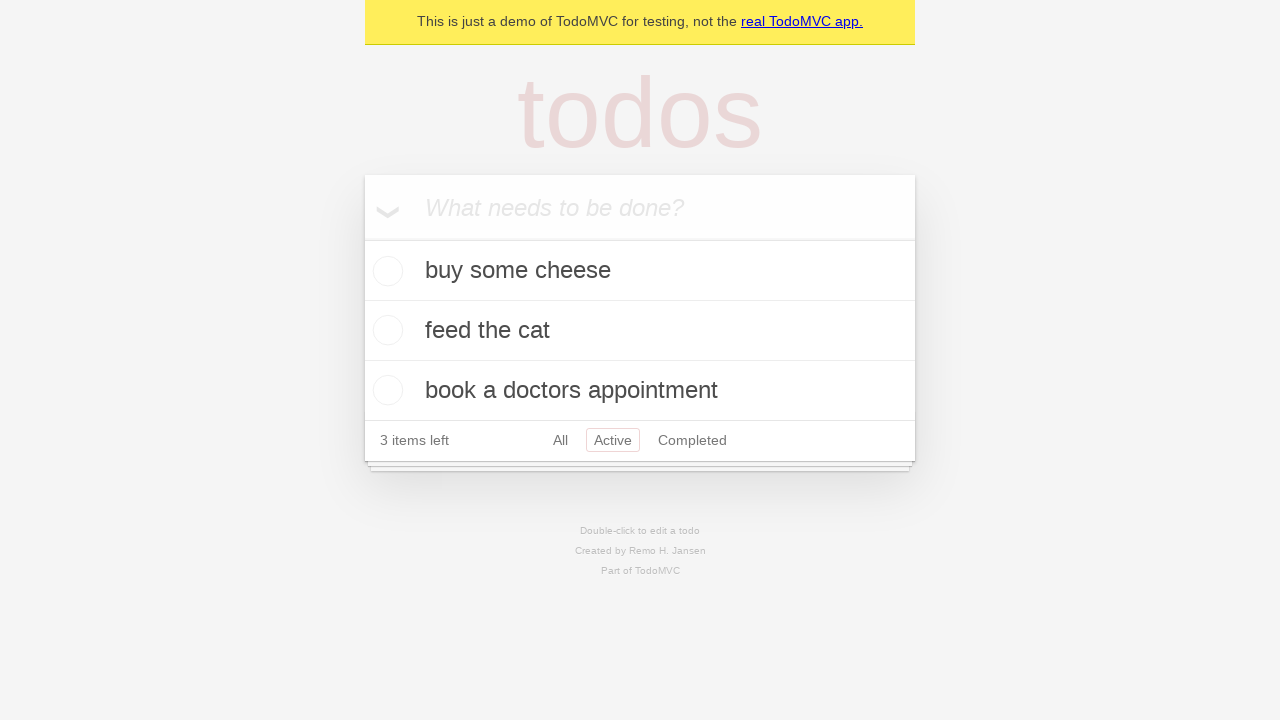

Clicked 'Completed' filter link at (692, 440) on internal:role=link[name="Completed"i]
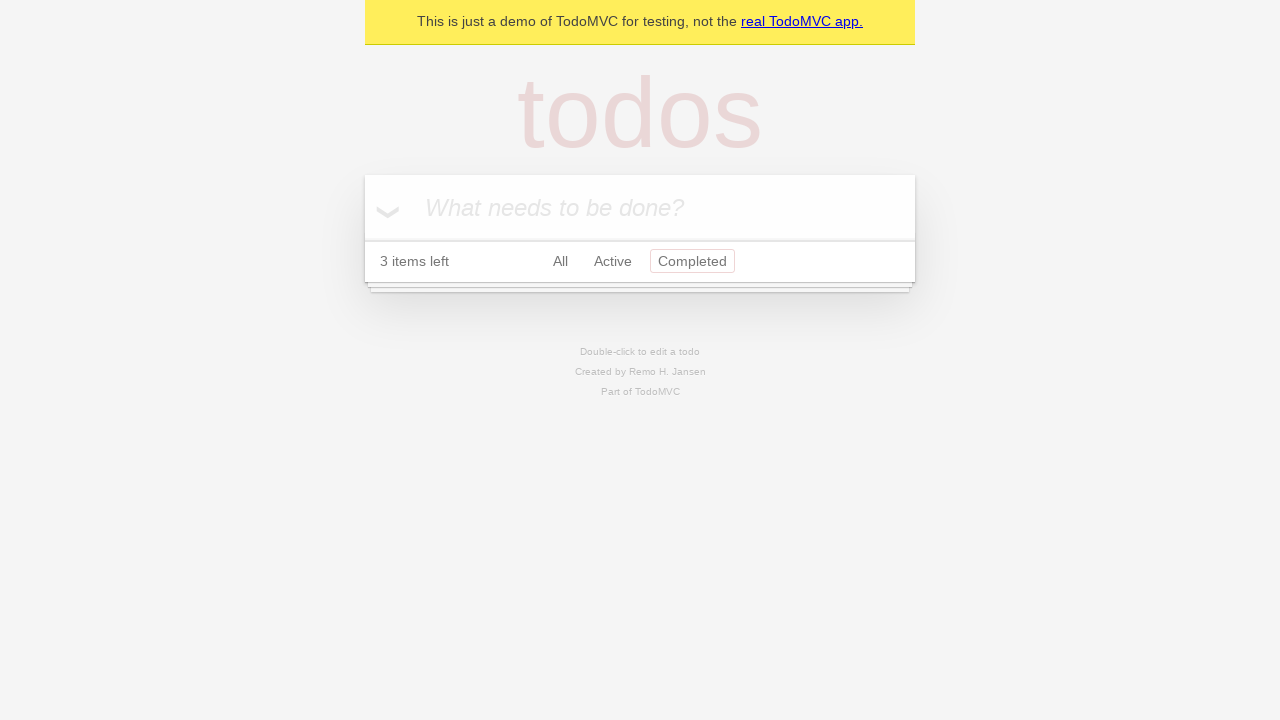

Verified that 'Completed' filter link has 'selected' class
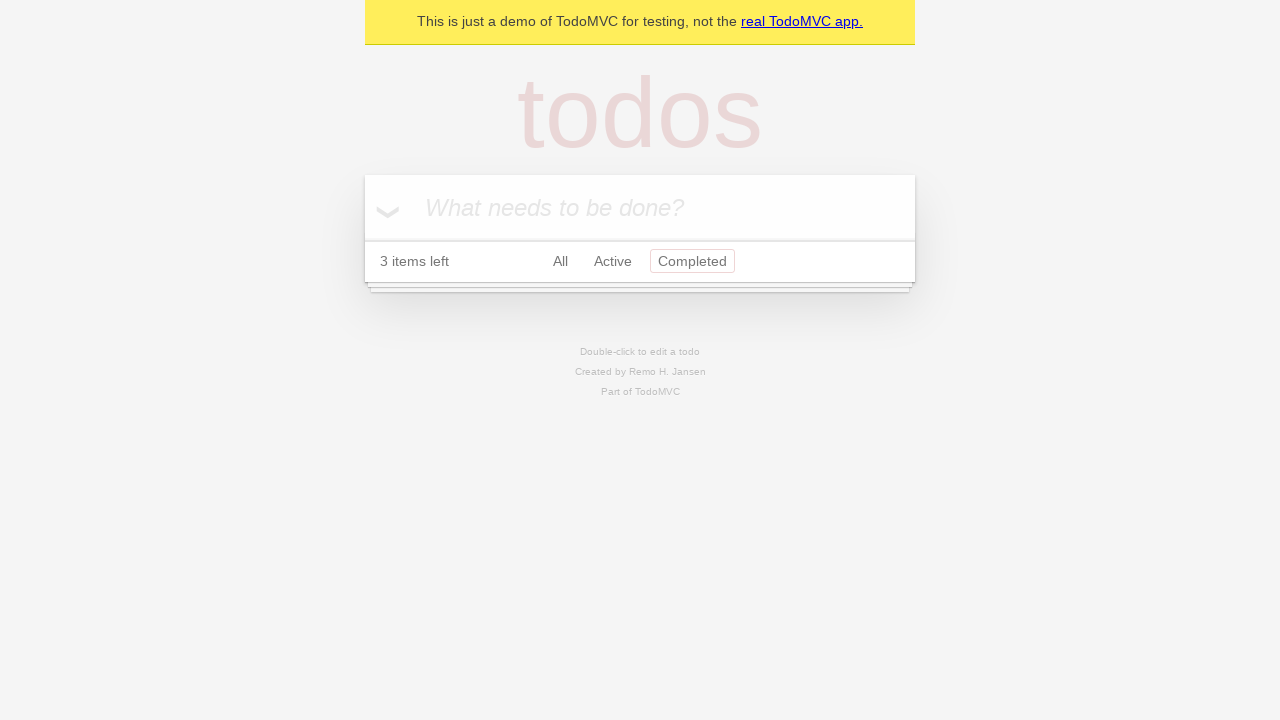

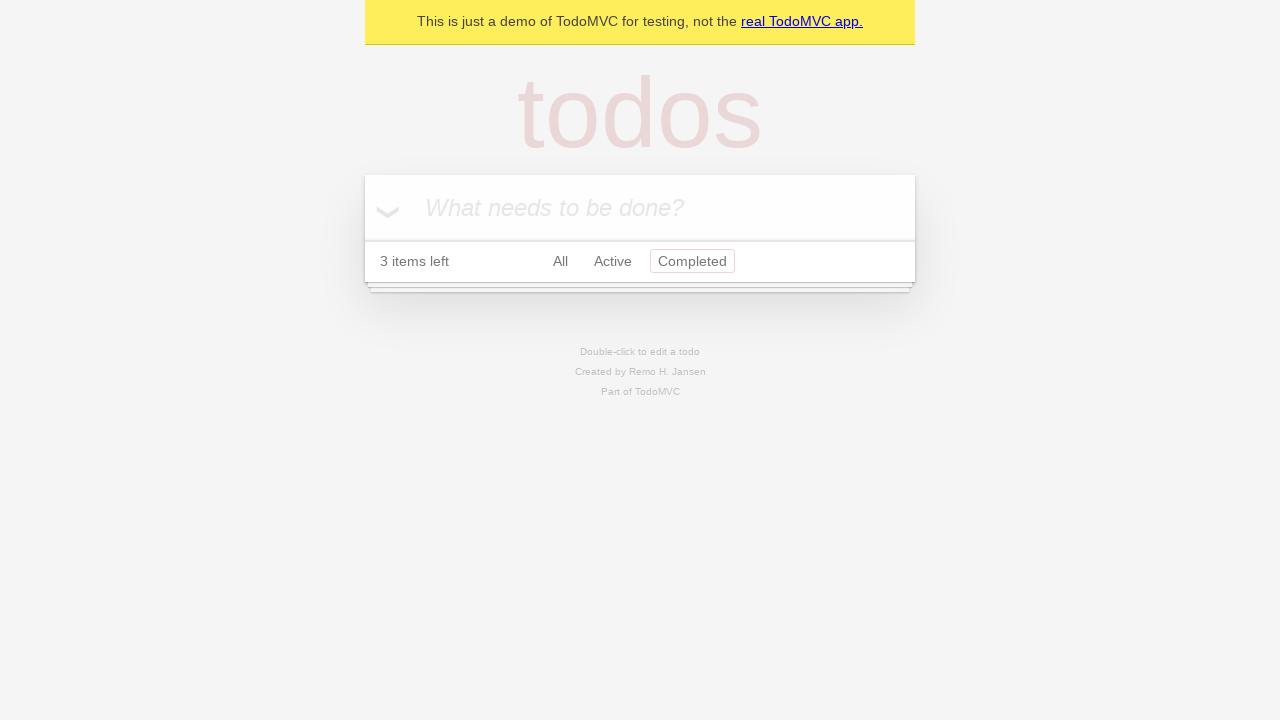